Navigates to Stepik lesson page and fills the textarea with an empty string to test the answer input field

Starting URL: https://stepik.org/lesson/236899/step/1

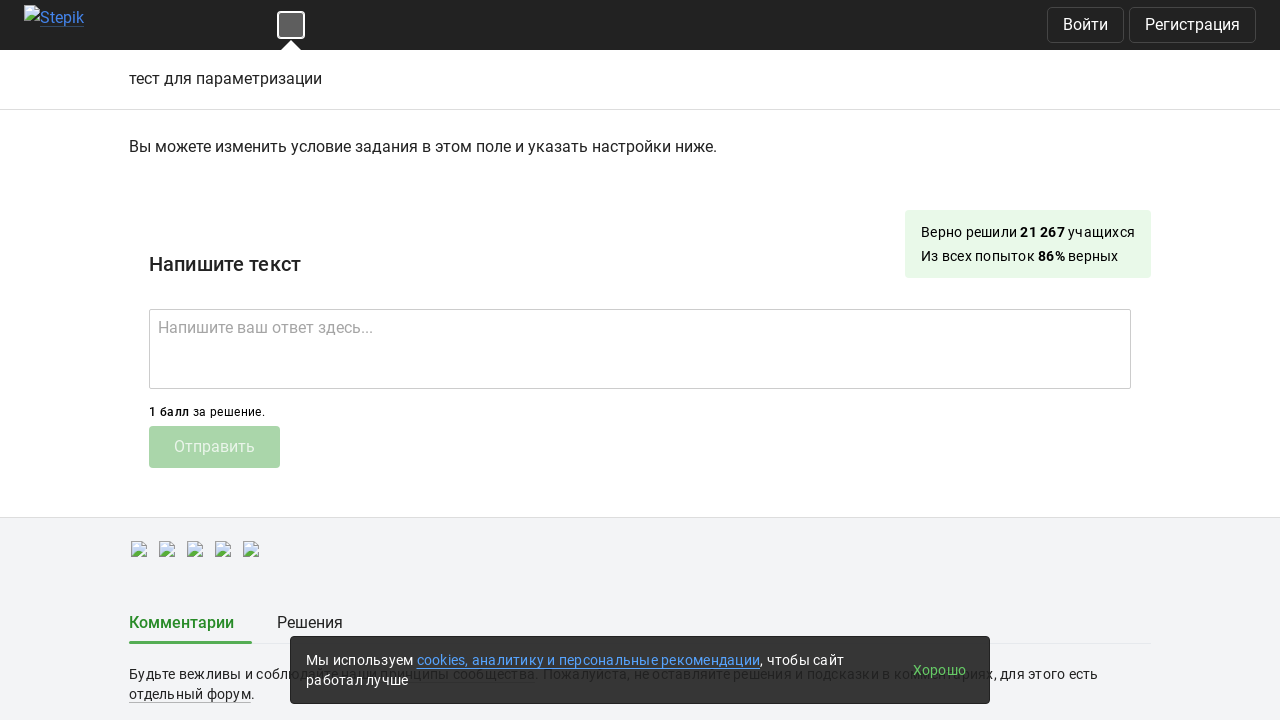

Filled textarea with empty string to test answer input field on textarea
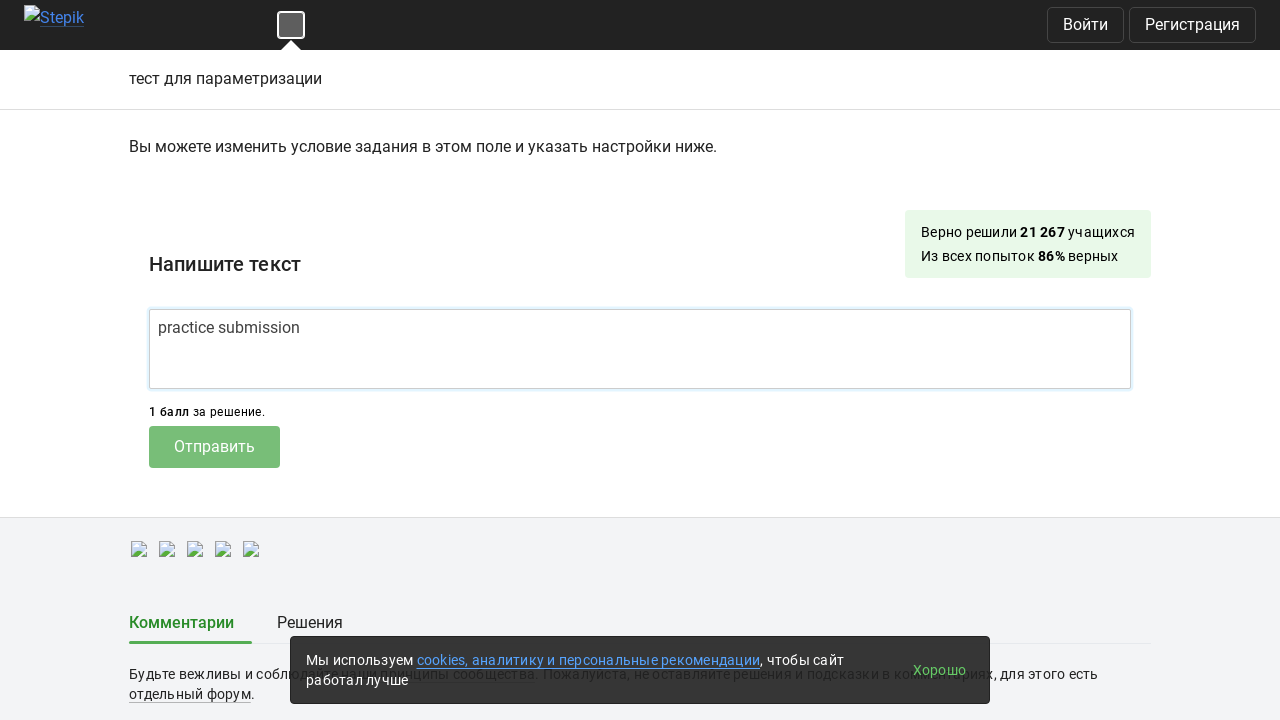

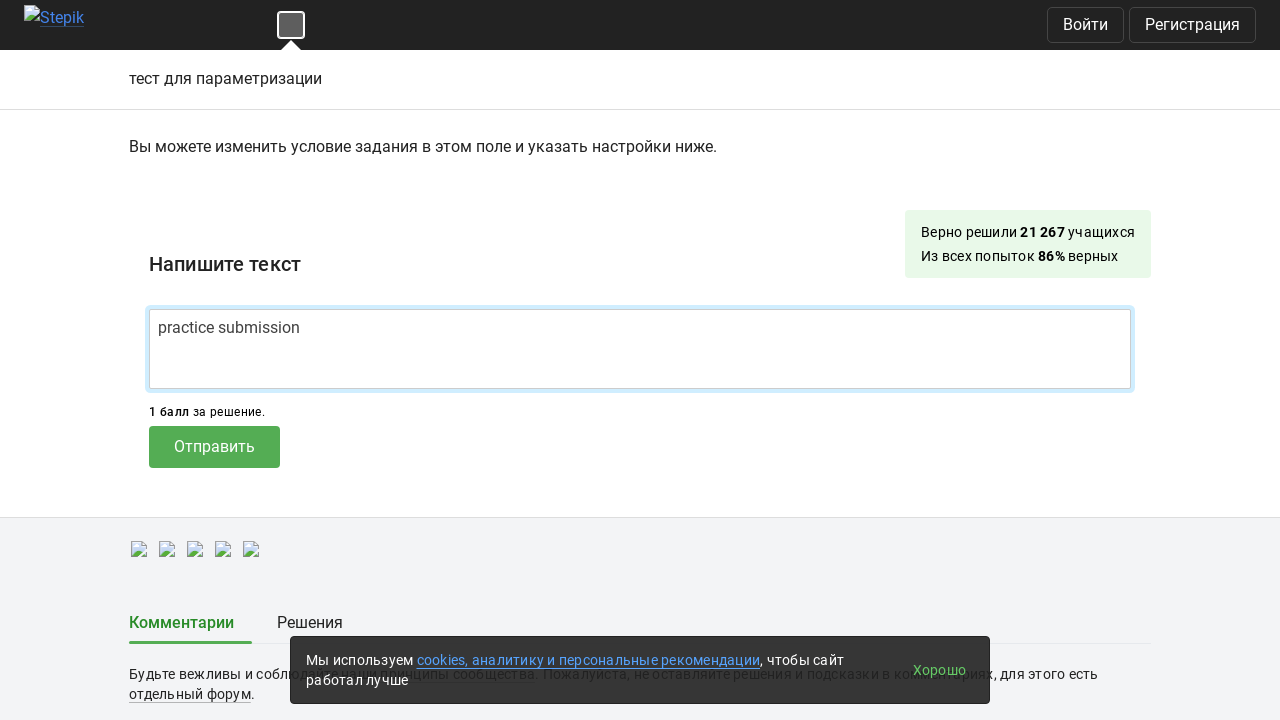